Tests the location search functionality on AccuWeather by typing a search query, using keyboard navigation (arrow down) to select from autocomplete suggestions, and pressing Enter to submit.

Starting URL: https://www.accuweather.com/

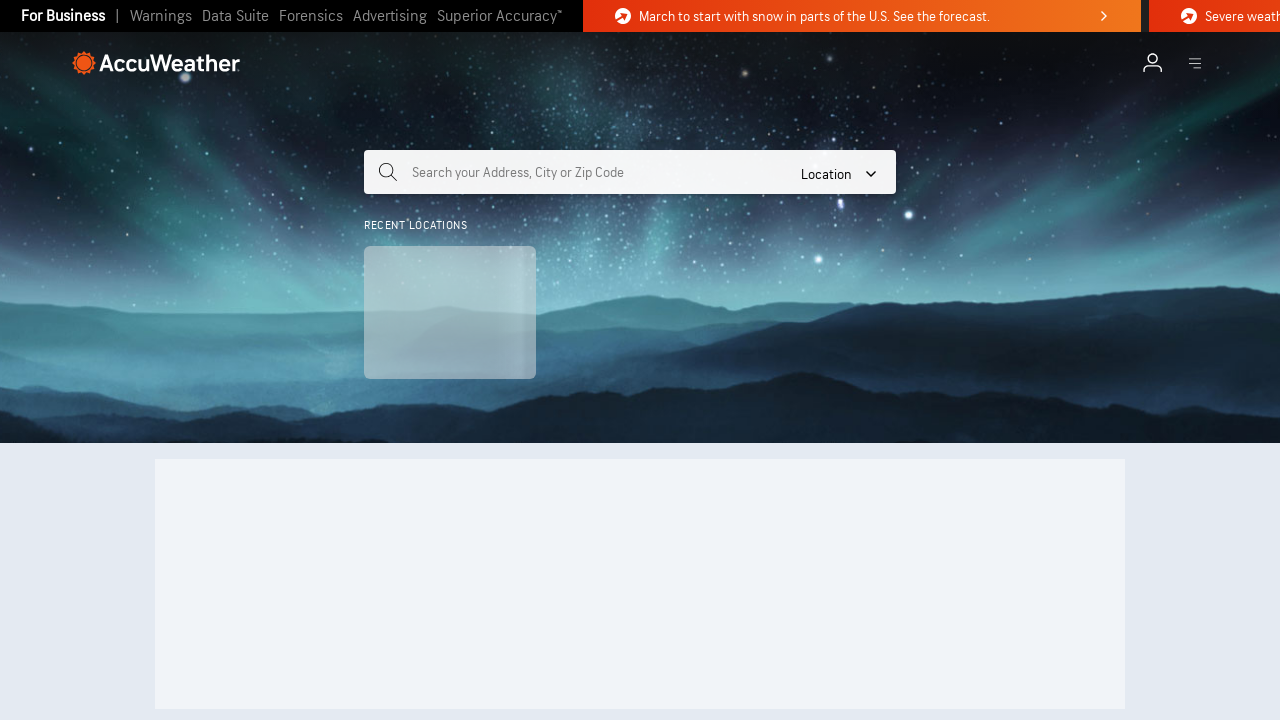

Clicked on the search input field at (583, 172) on input[name='query']
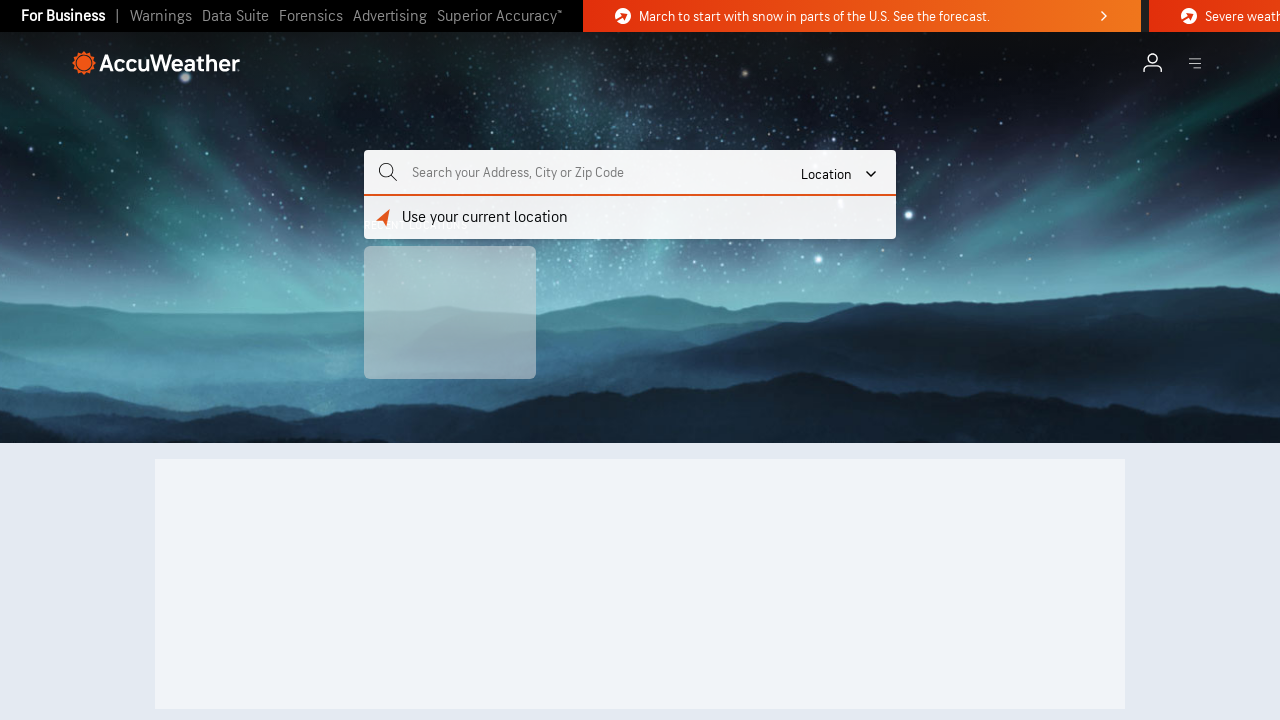

Typed 'hai' in the search field on input[name='query']
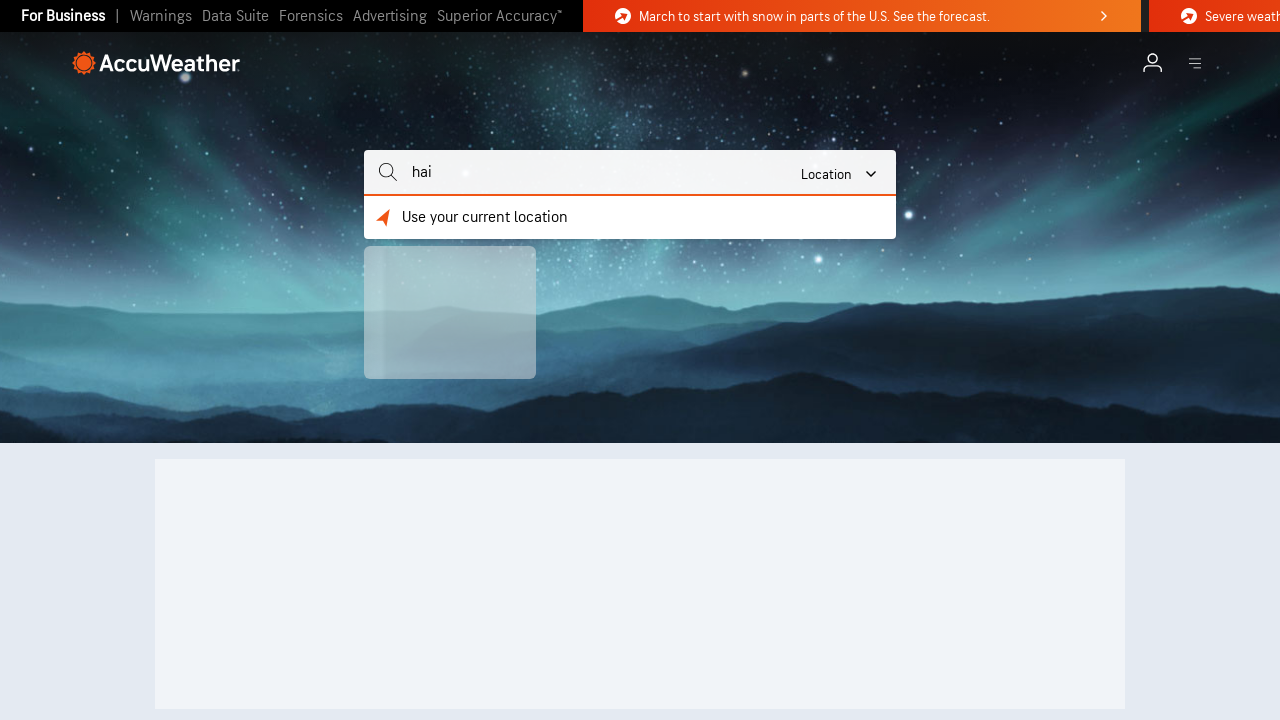

Waited for autocomplete suggestions to appear
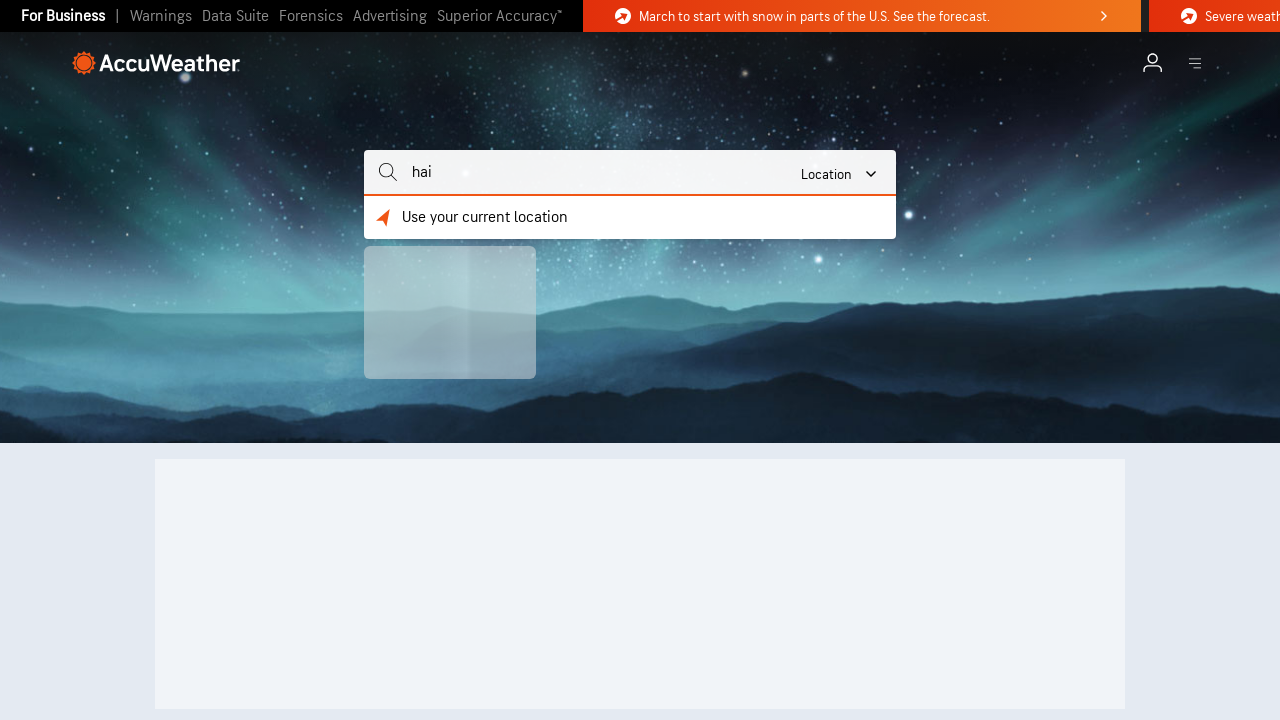

Pressed DOWN arrow to navigate to first suggestion on input[name='query']
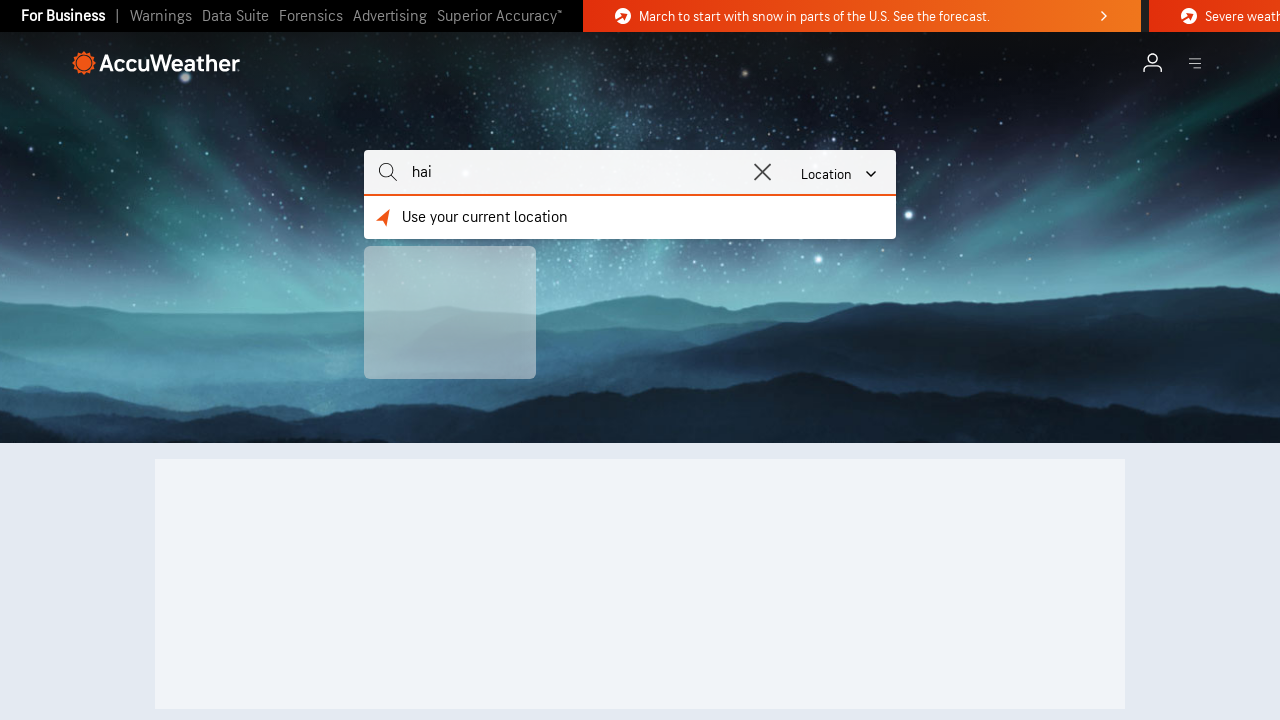

Waited briefly
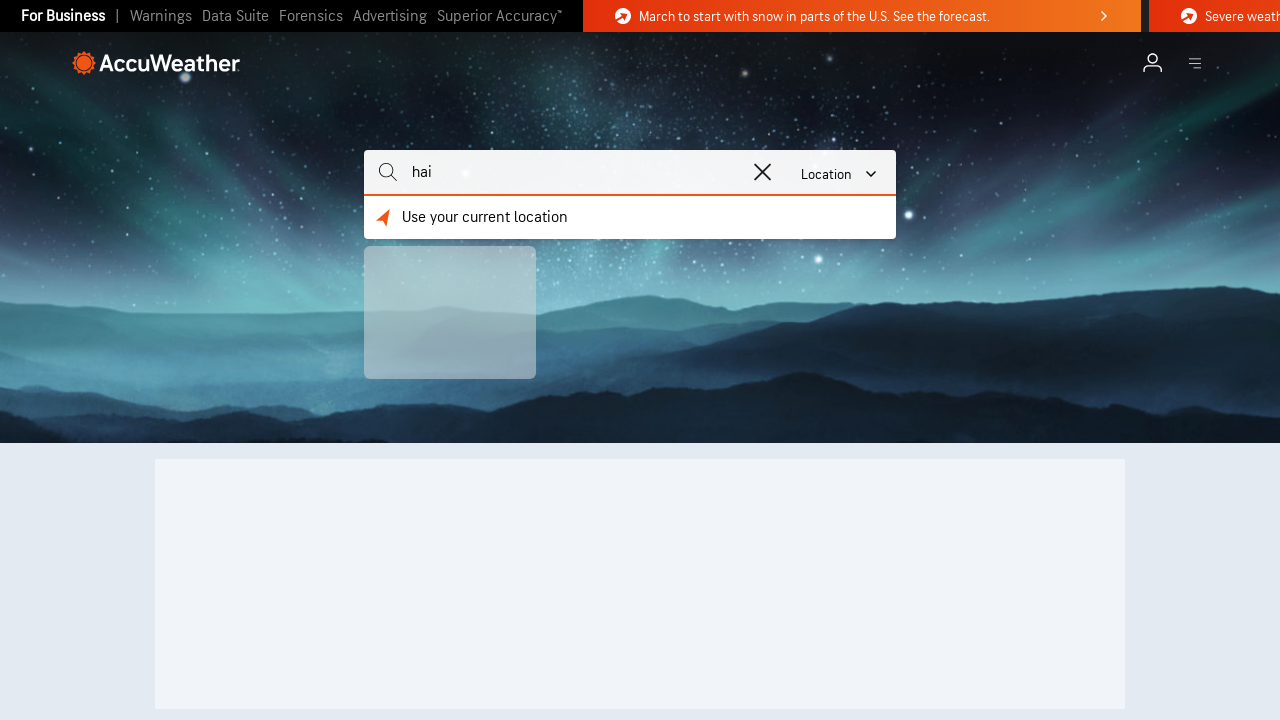

Pressed DOWN arrow to navigate to second suggestion on input[name='query']
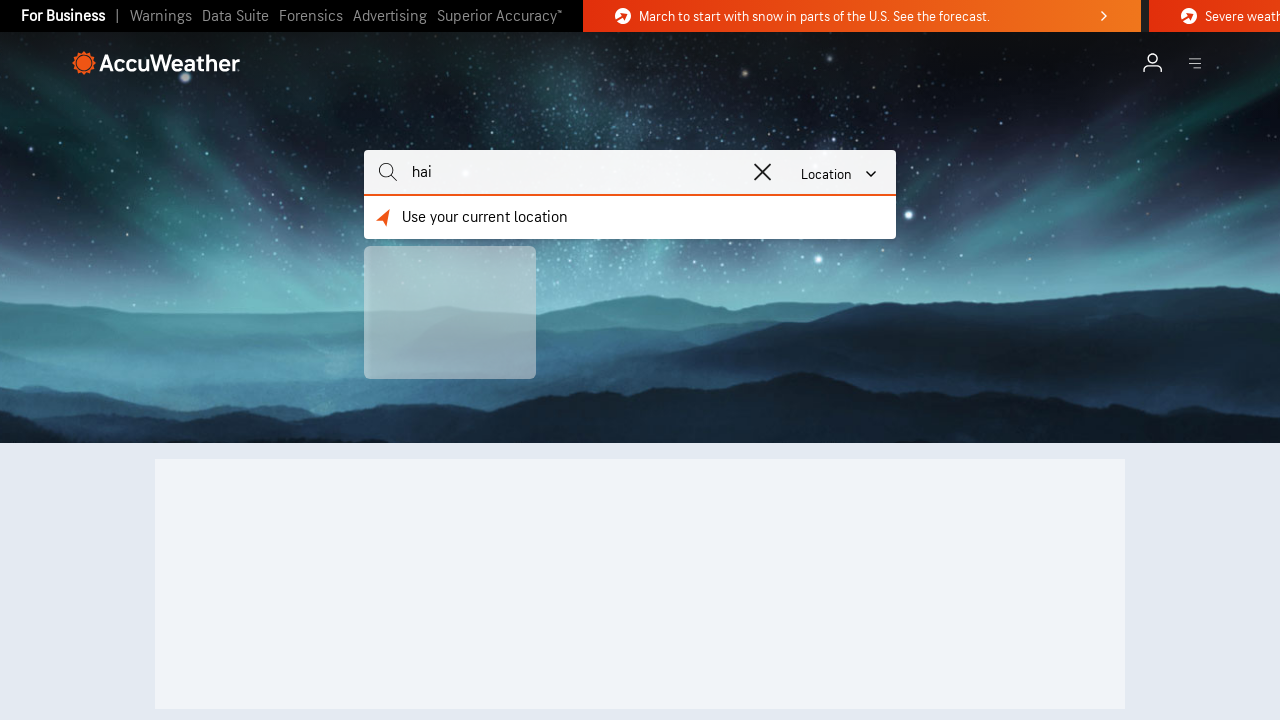

Waited briefly
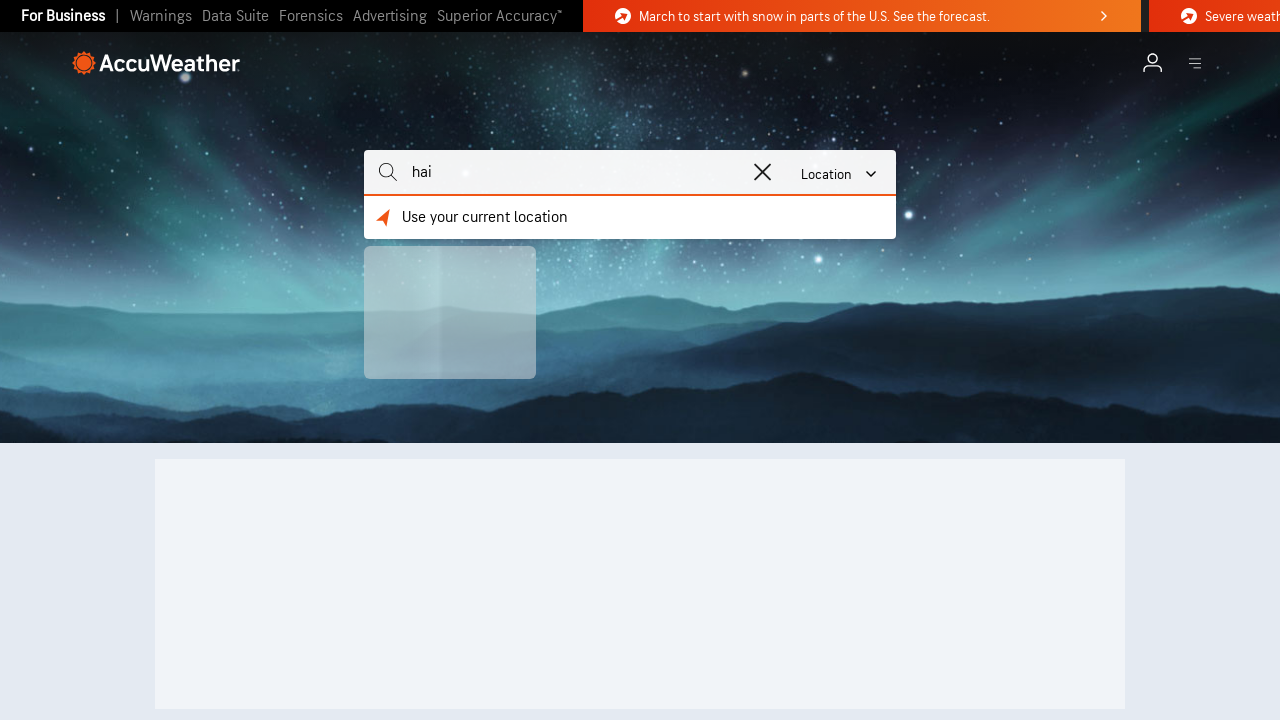

Pressed ENTER to select the highlighted suggestion on input[name='query']
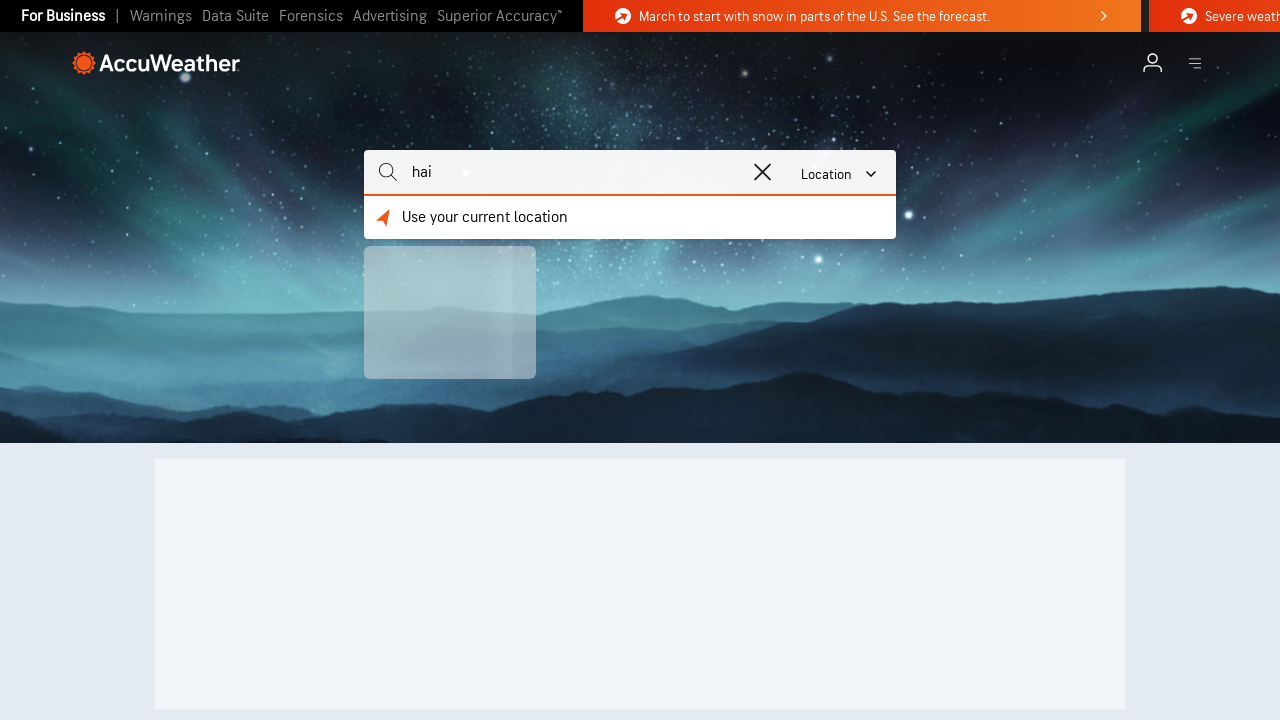

Waited for the search results page to load
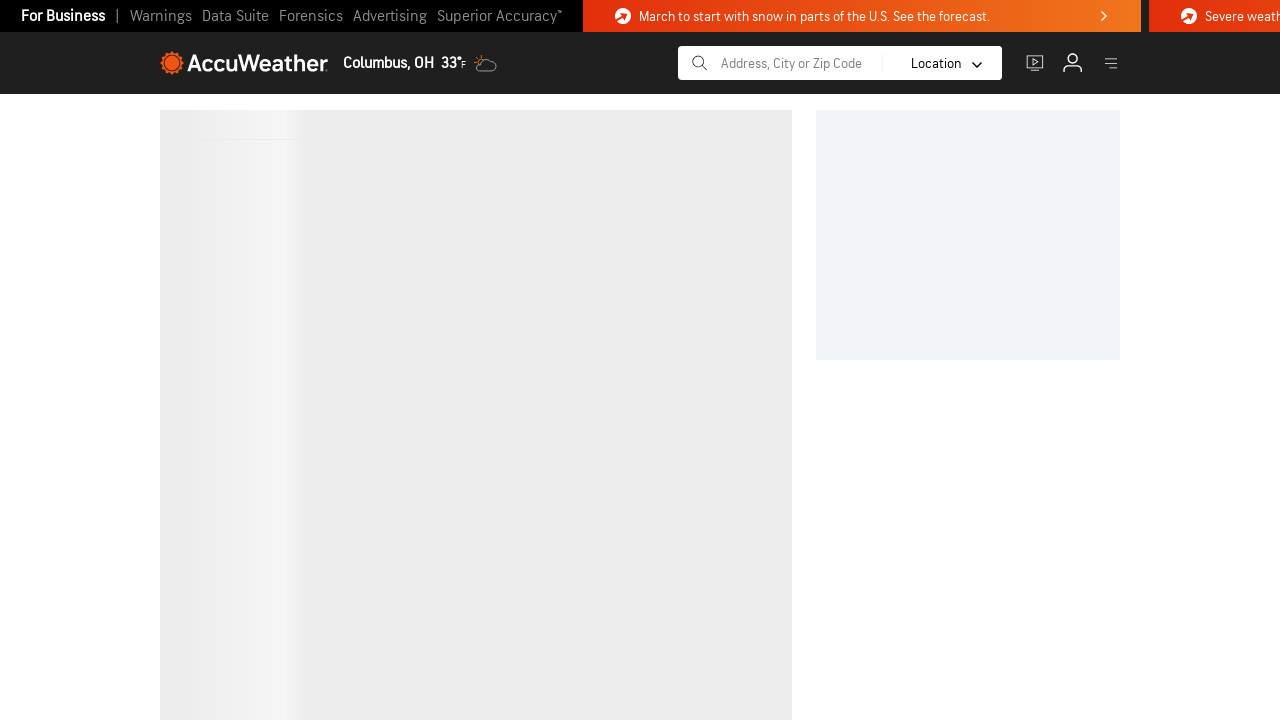

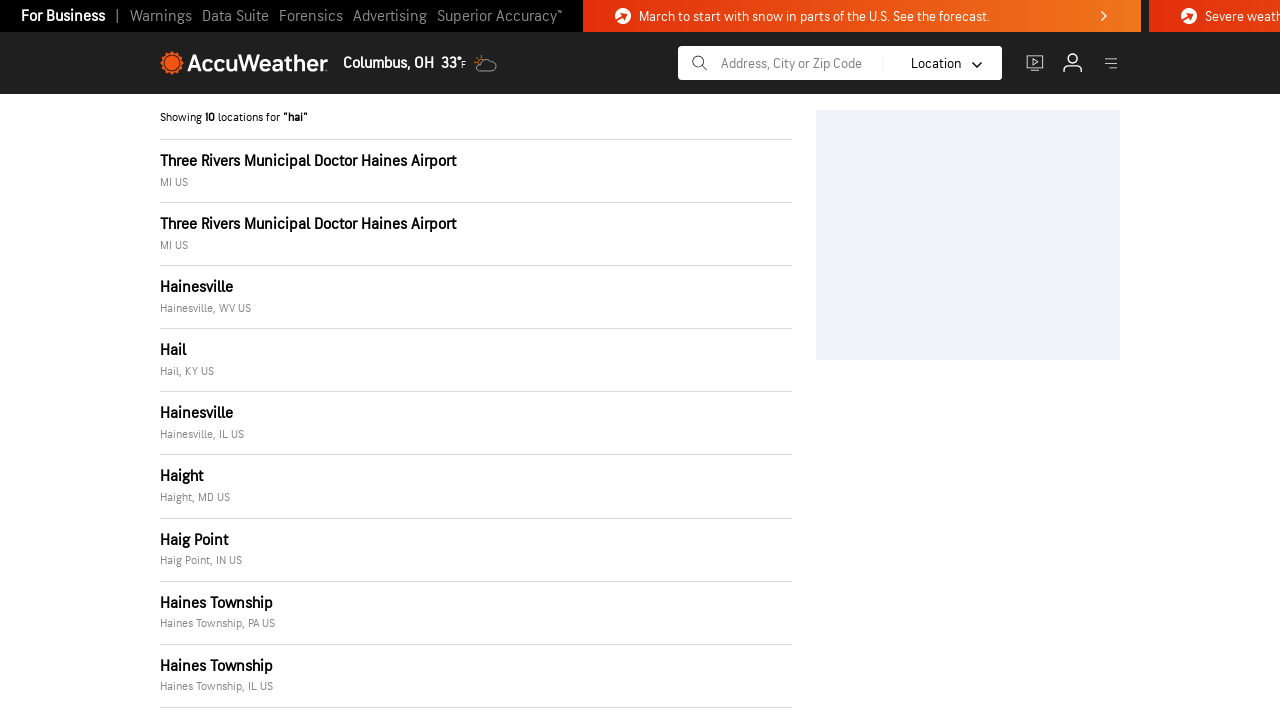